Tests that the main navigation menu exists and contains navigation links for browsing the site.

Starting URL: https://www.pandashop.md/

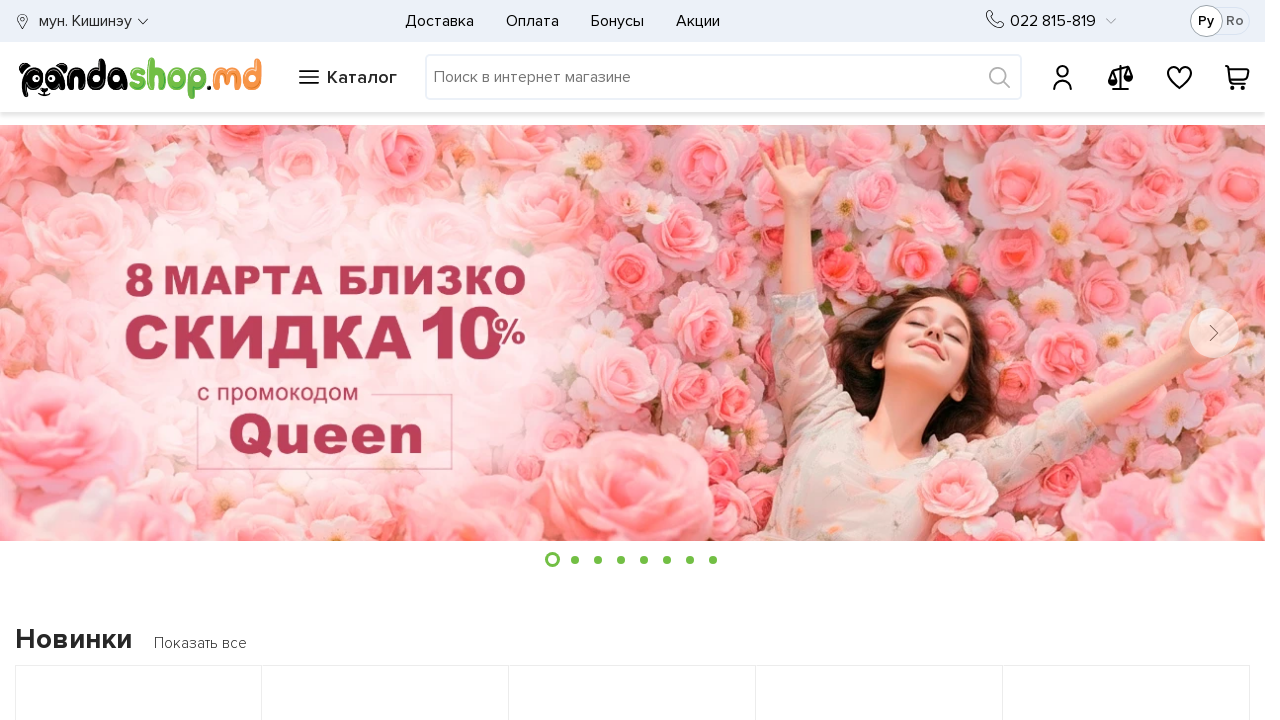

Waited for page to load (networkidle state)
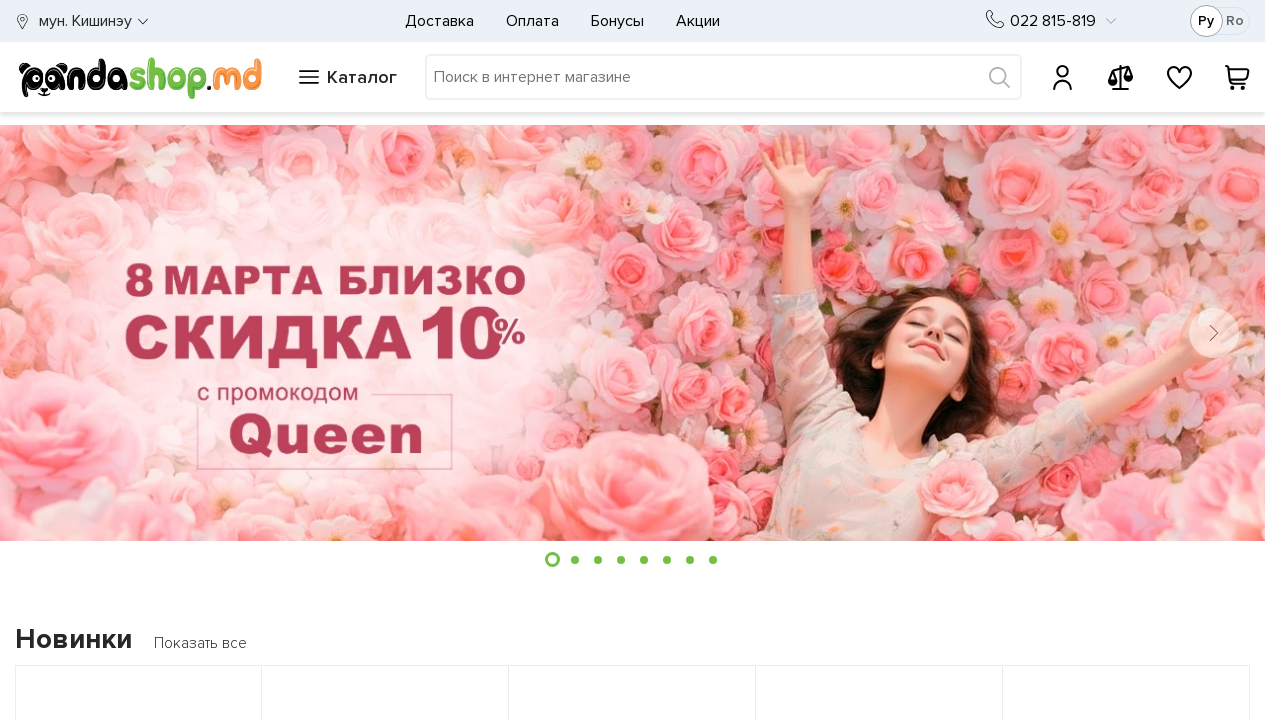

Found and verified main navigation menu element using selector 'nav'
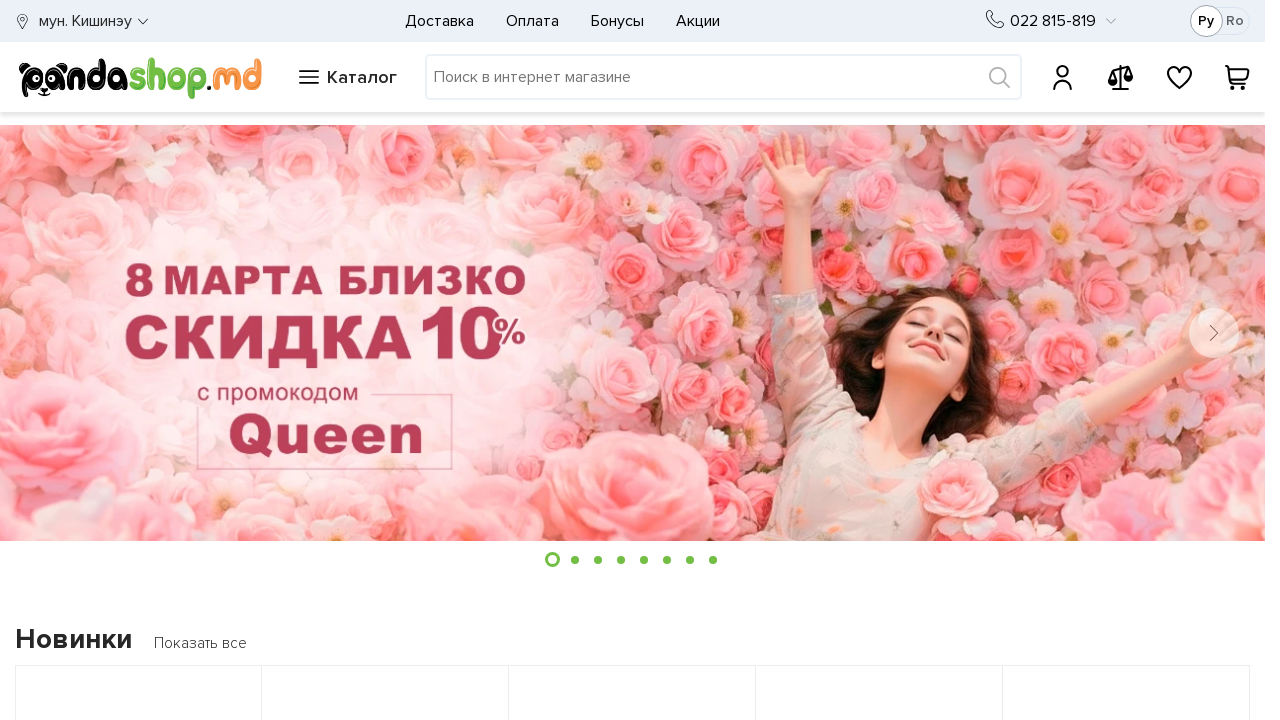

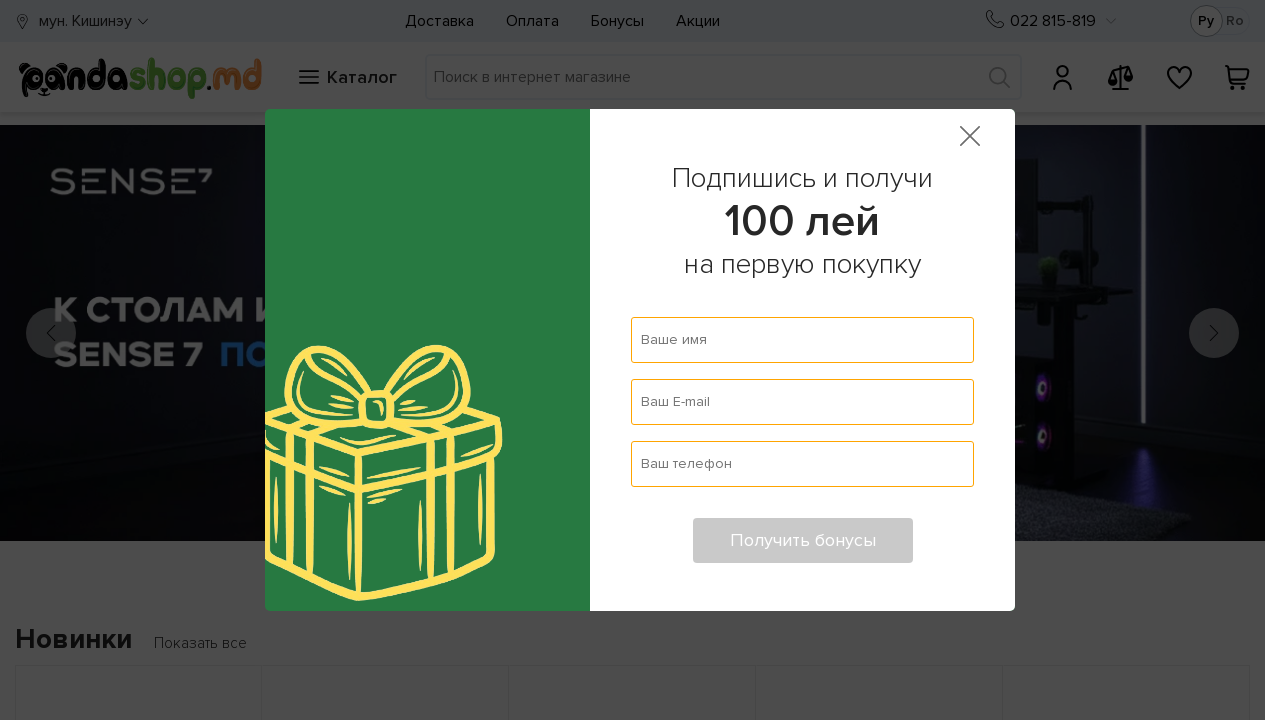